Tests alert handling functionality by triggering different types of alerts (simple alert and confirmation dialog) and interacting with them

Starting URL: https://rahulshettyacademy.com/AutomationPractice/

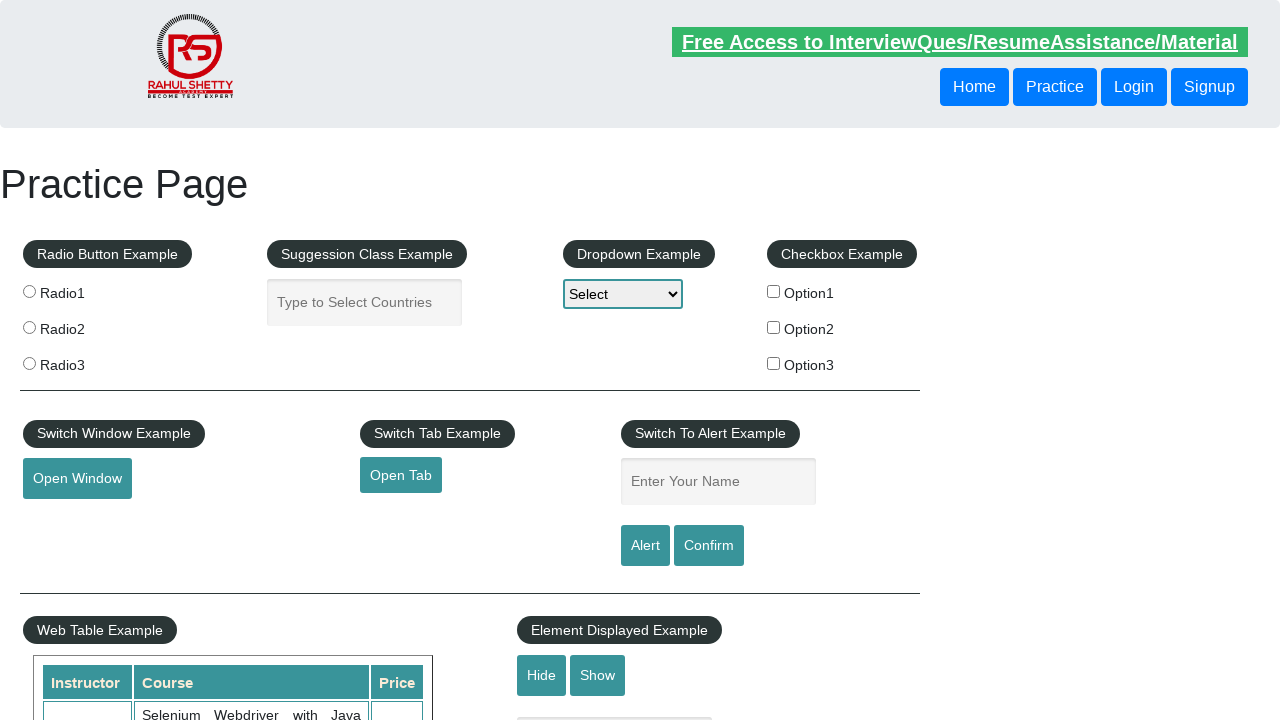

Filled name field with 'Essa' on input#name
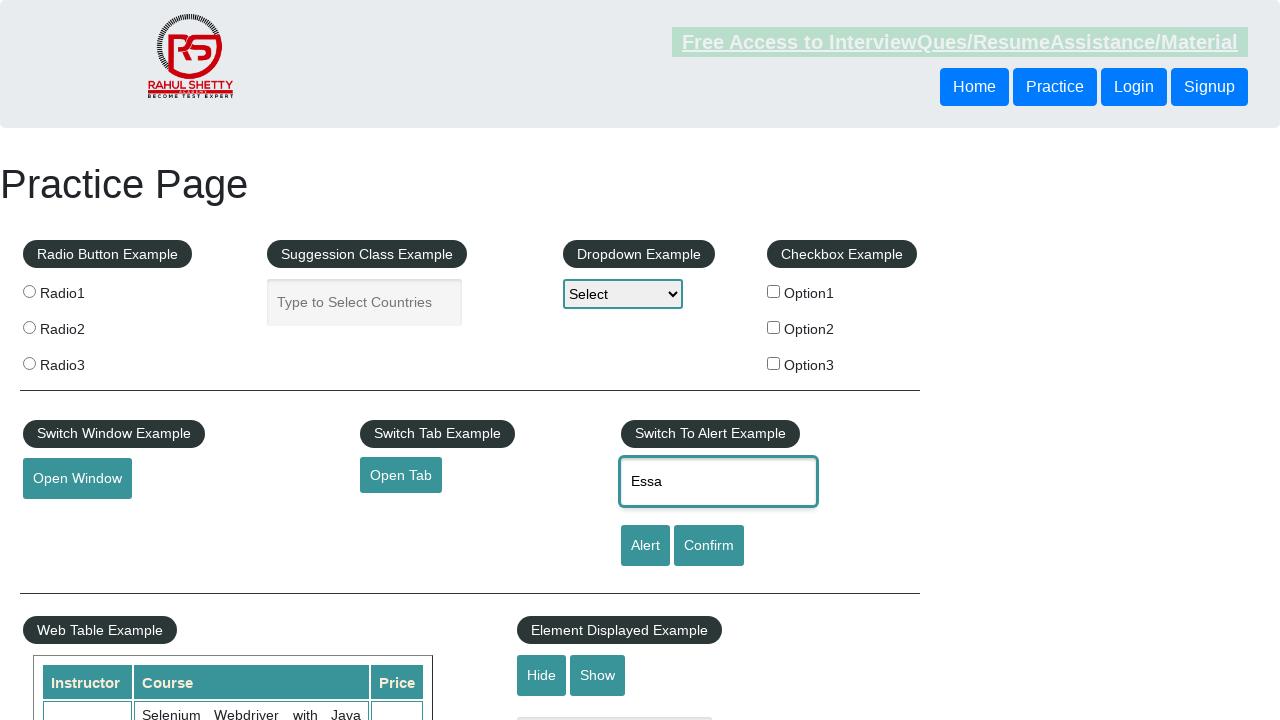

Clicked alert button to trigger simple alert at (645, 546) on input#alertbtn
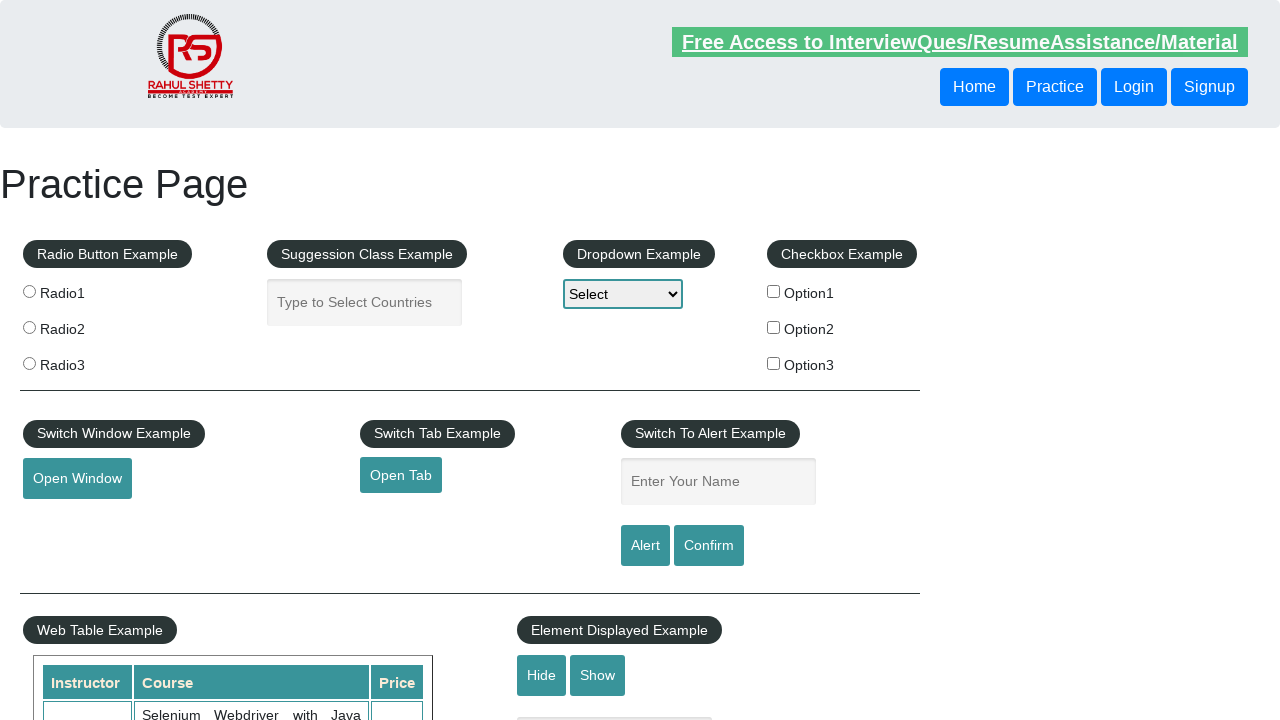

Set up handler to accept alerts
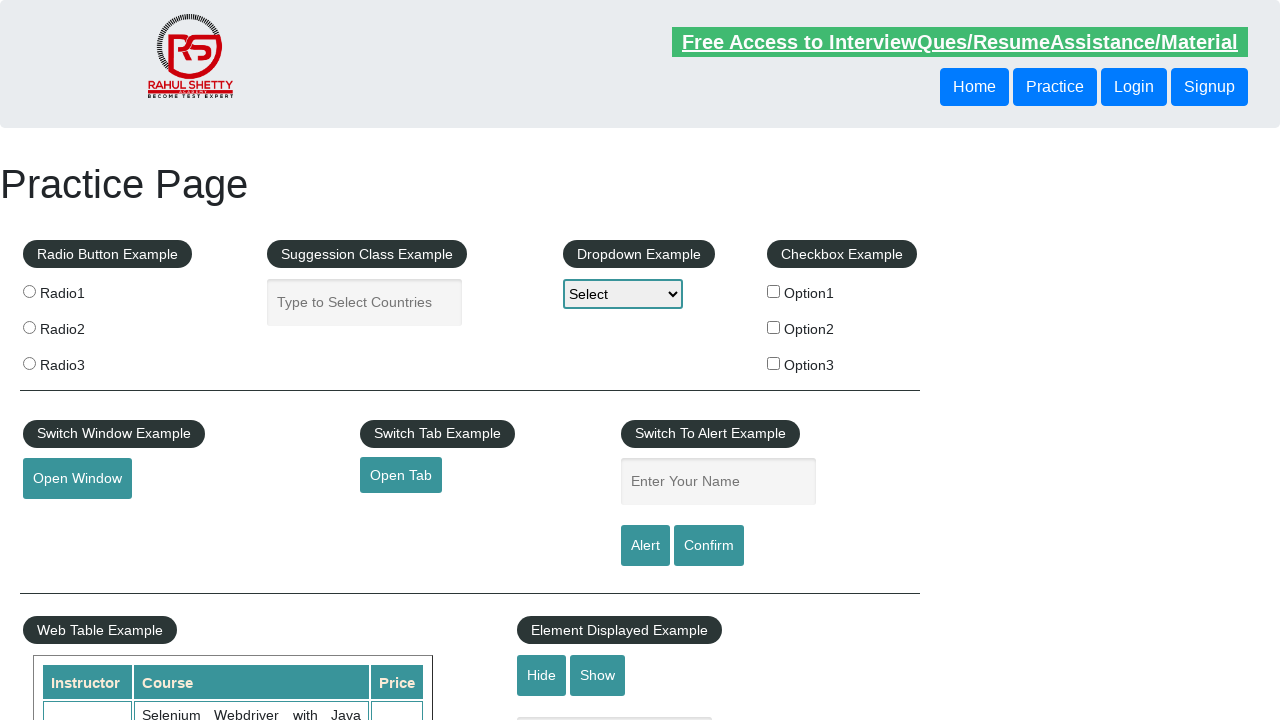

Clicked confirm button to trigger confirmation dialog at (709, 546) on input#confirmbtn
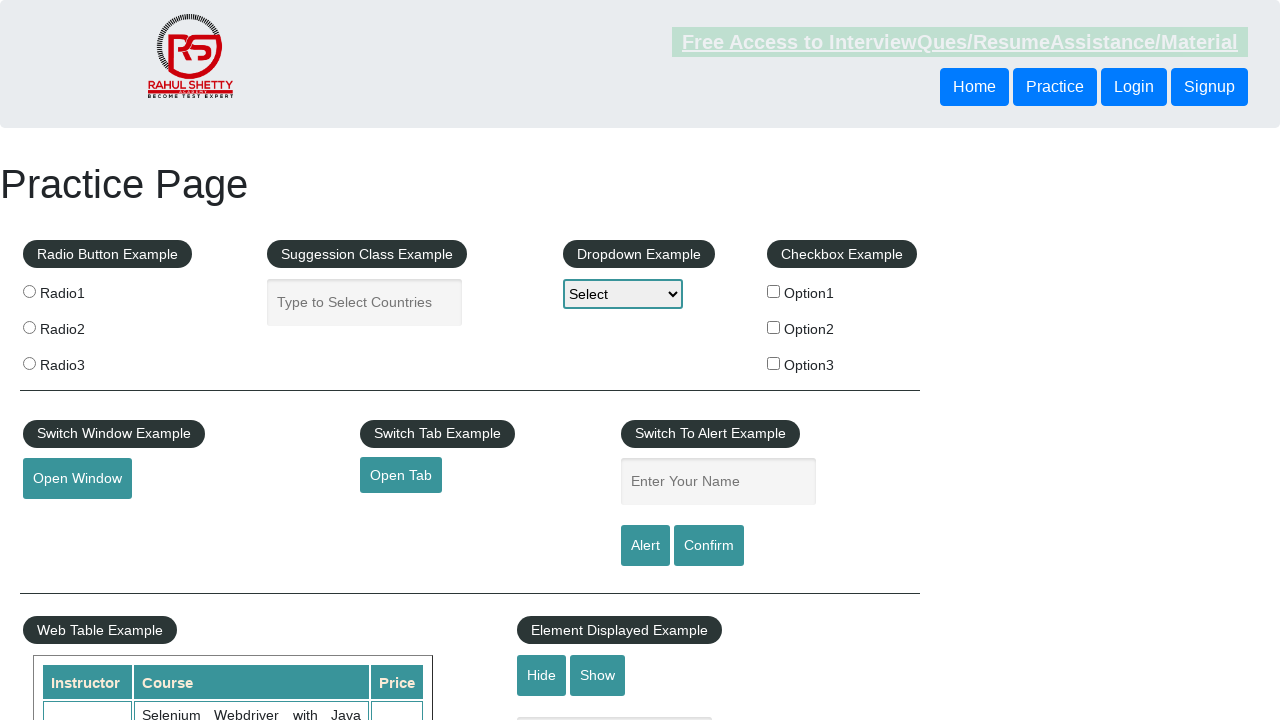

Set up handler to dismiss confirmation dialogs
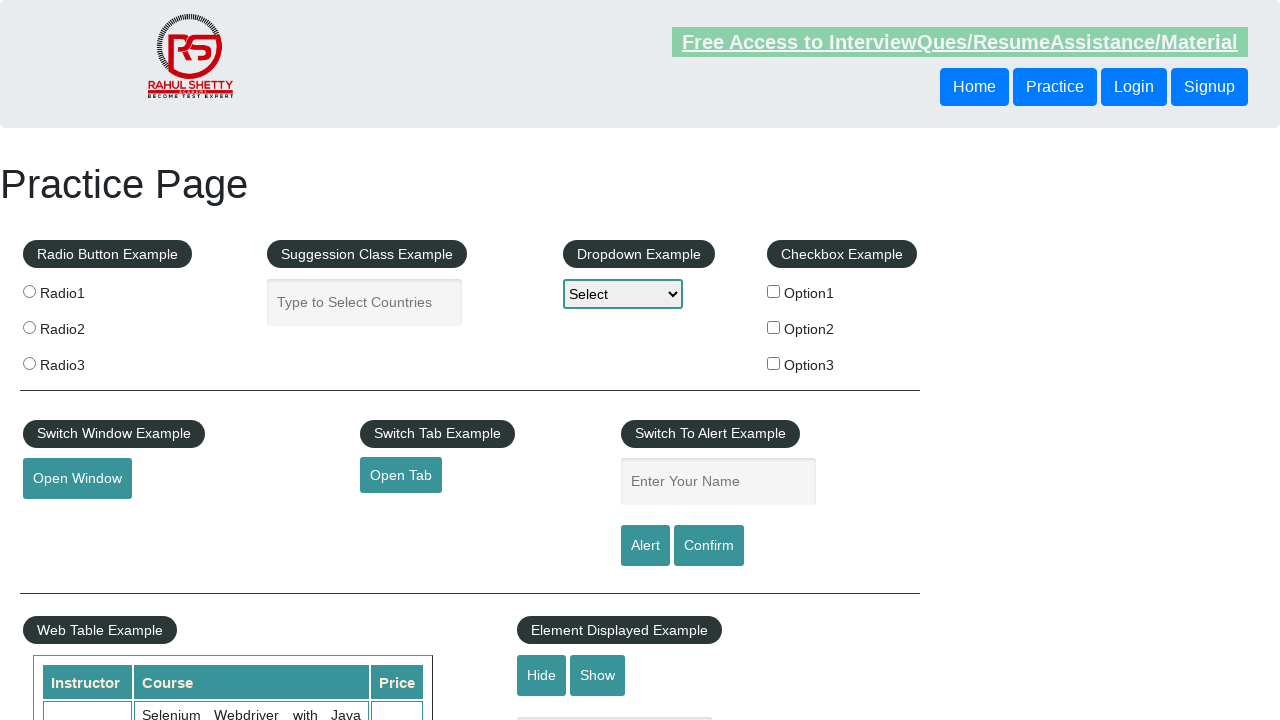

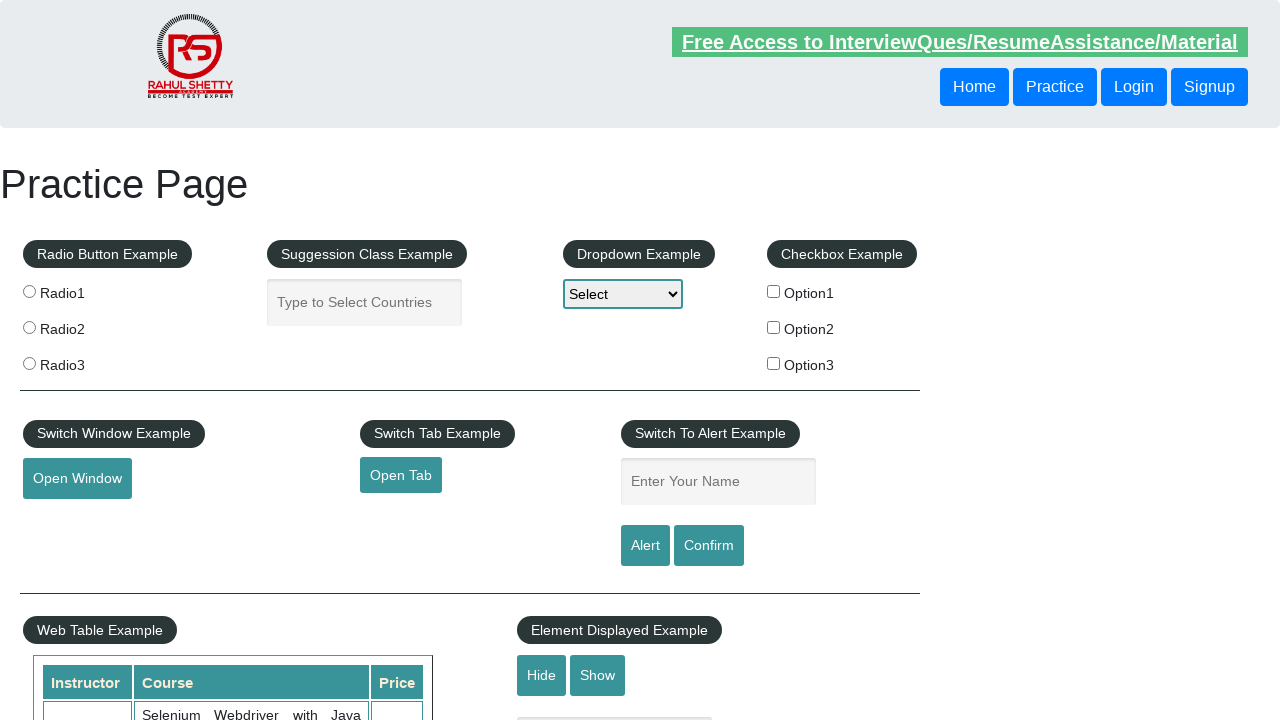